Tests checkbox functionality on a practice form by checking three checkboxes (Sports, Reading, Music) using different Playwright methods, then unchecking them using corresponding uncheck methods.

Starting URL: https://demoqa.com/automation-practice-form

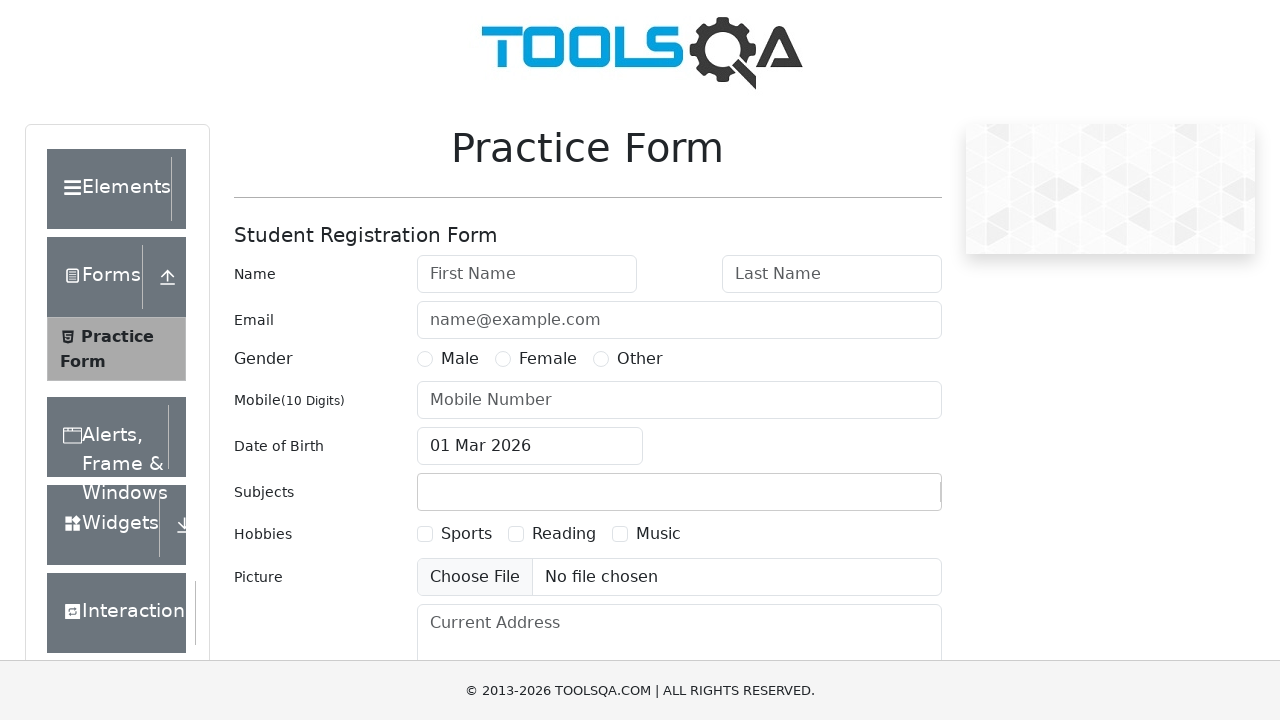

Navigated to automation practice form
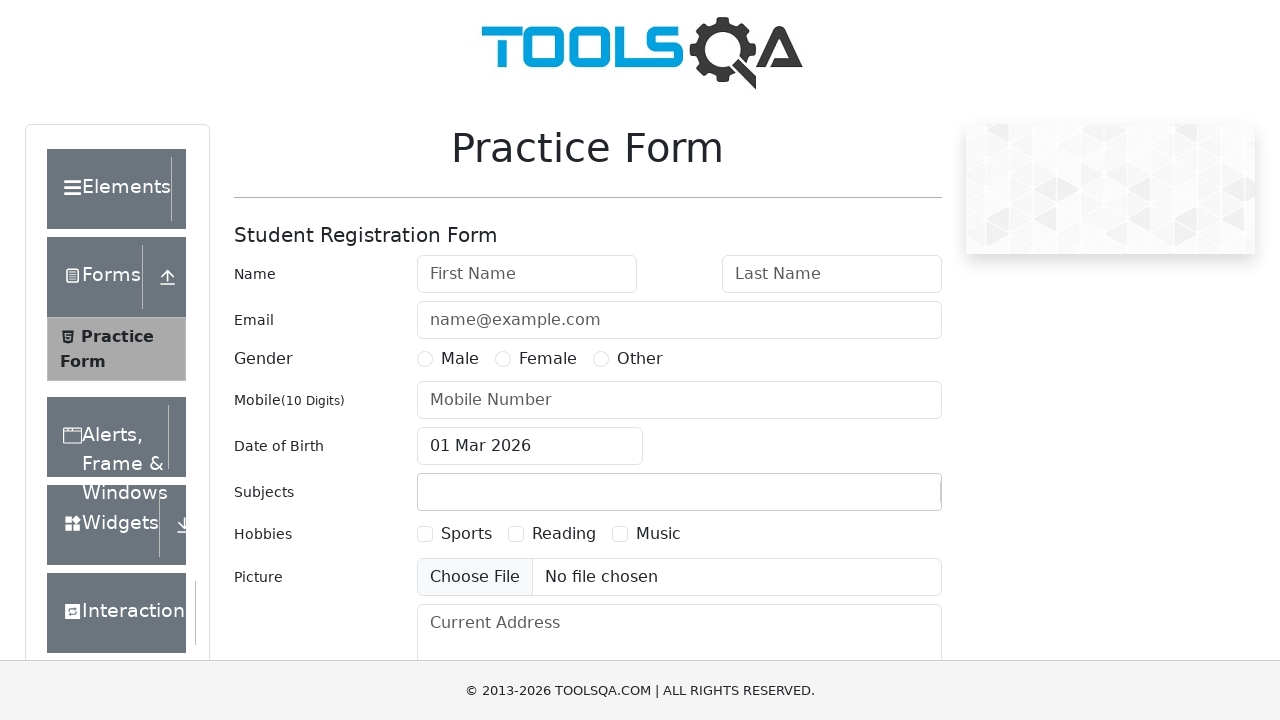

Checked Sports checkbox using locator() + click() at (466, 534) on text=Sports
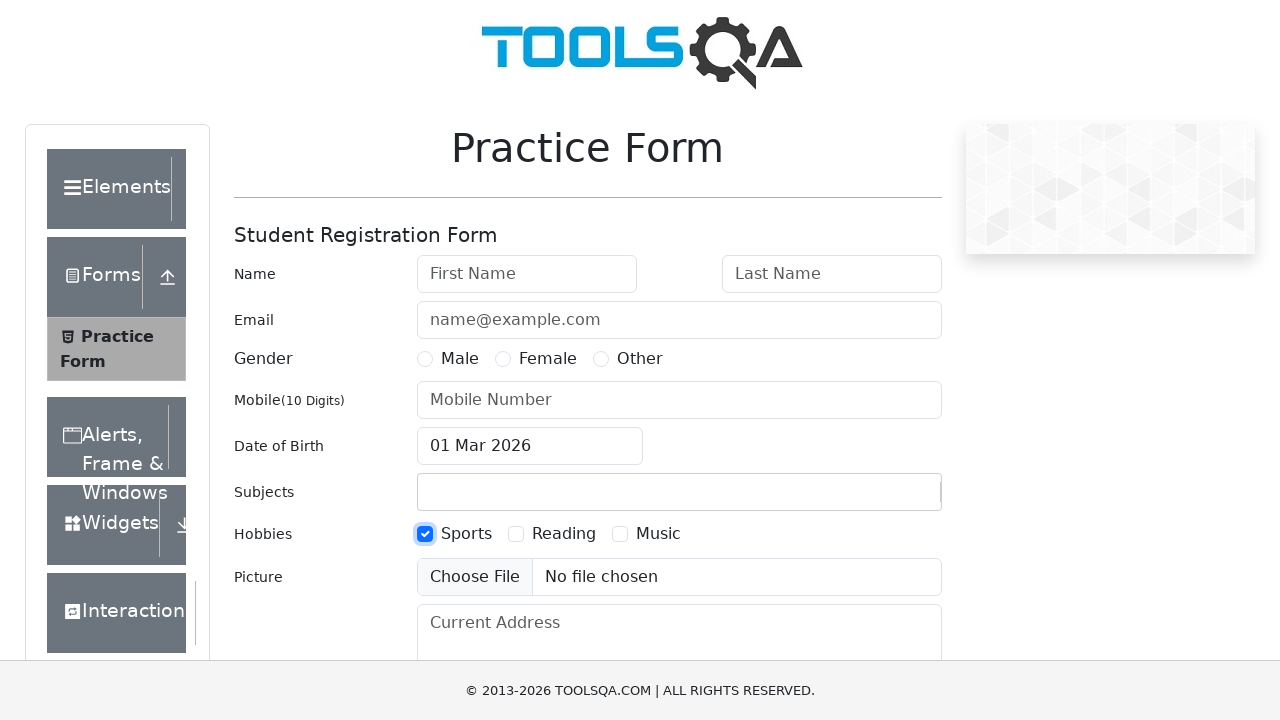

Checked Reading checkbox using check() method at (564, 534) on text=Reading
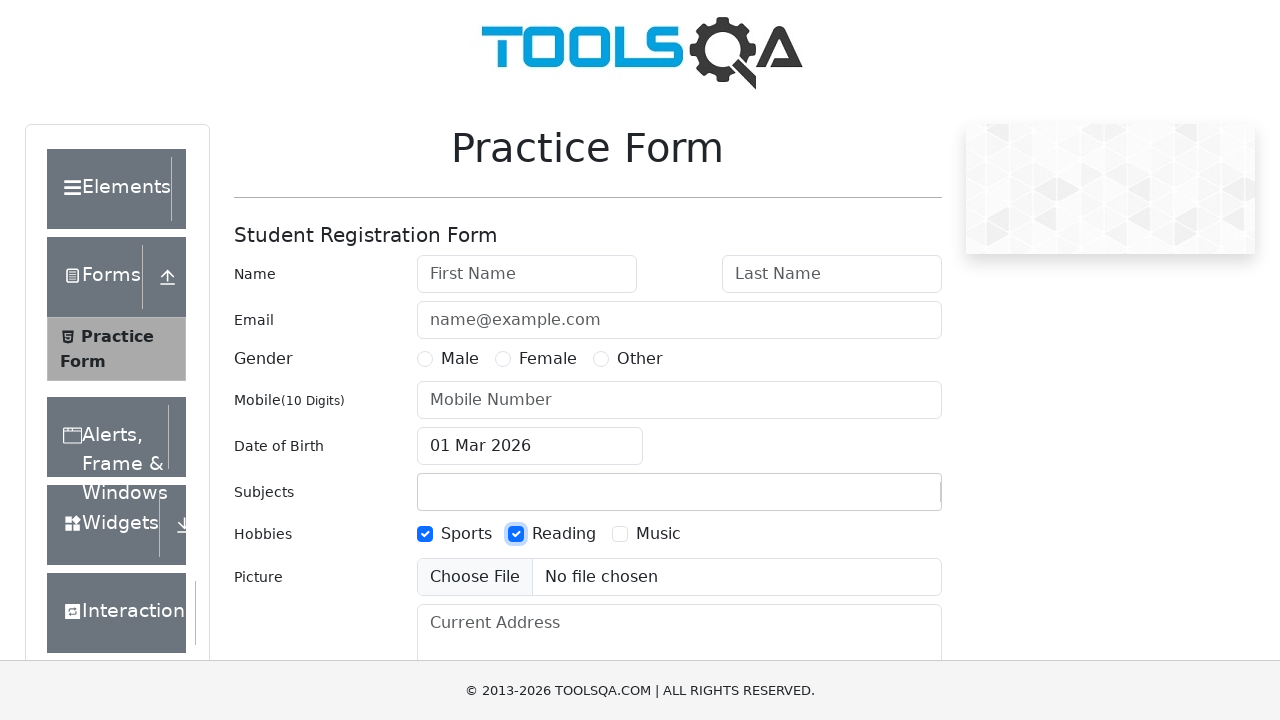

Checked Music checkbox using locator() + check() at (658, 534) on text=Music
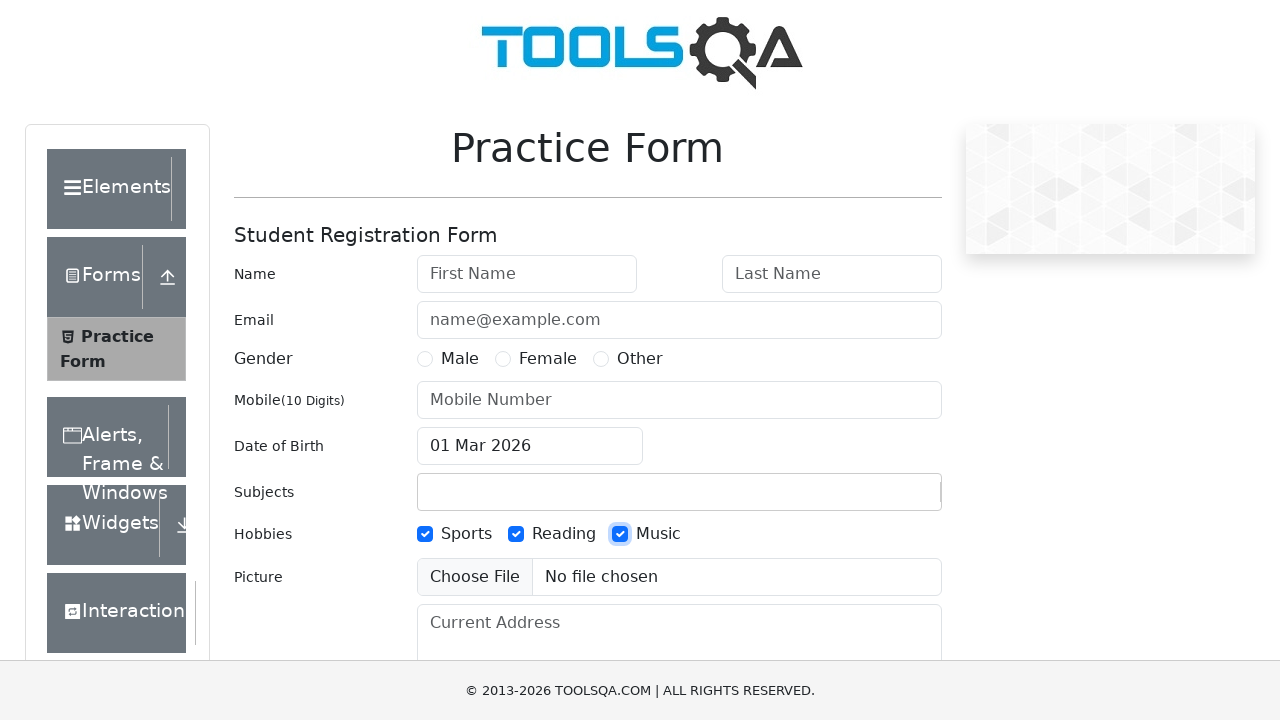

Waited 1 second to observe checked state
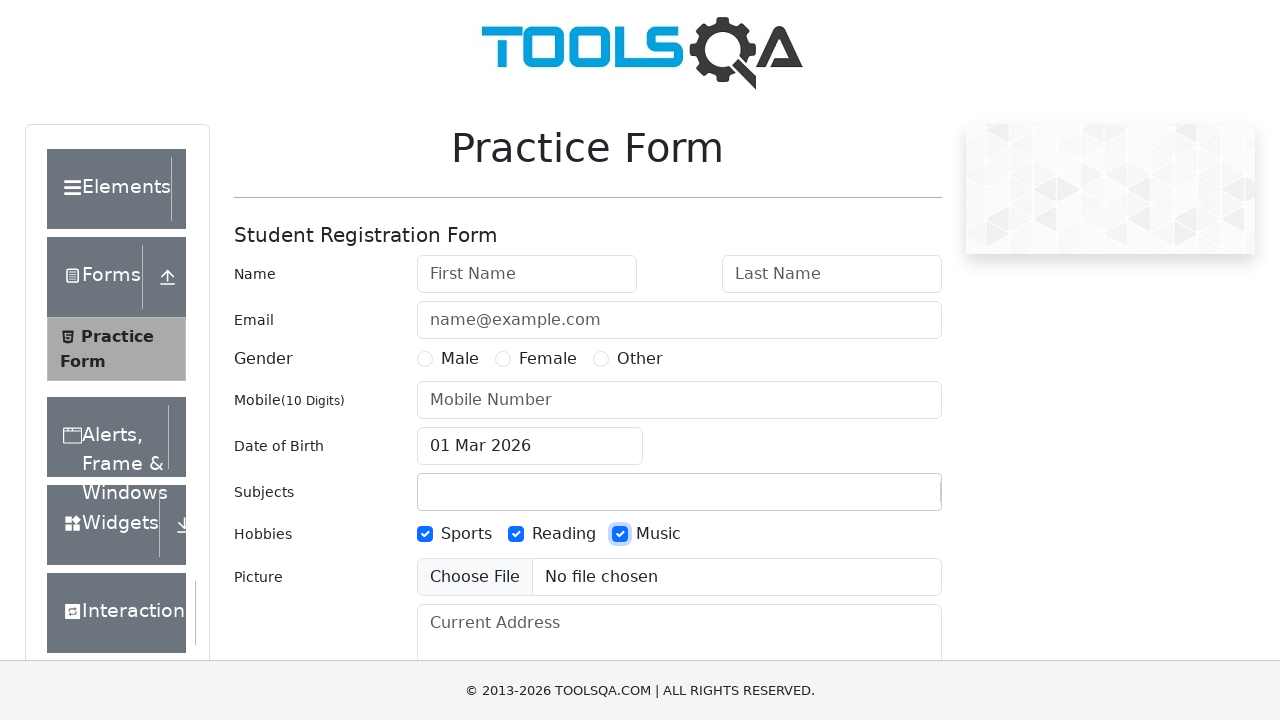

Unchecked Sports checkbox using locator() + click() at (466, 534) on text=Sports
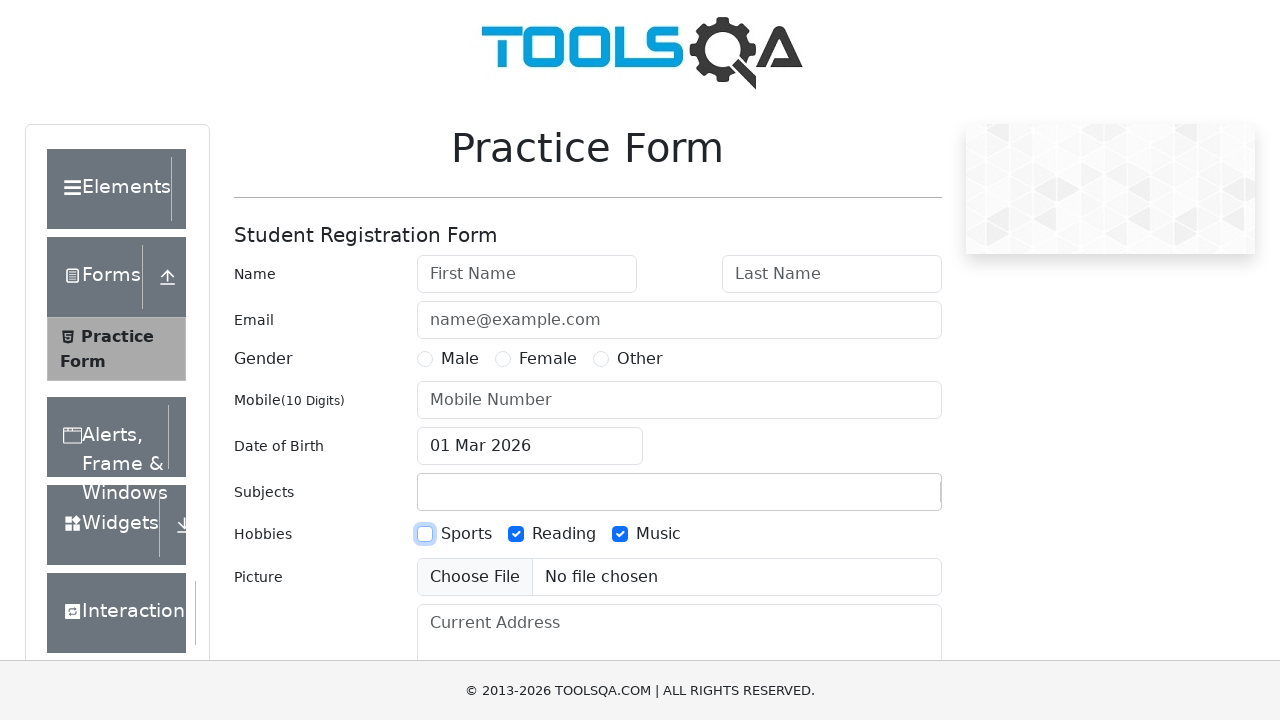

Unchecked Reading checkbox using uncheck() method at (564, 534) on text=Reading
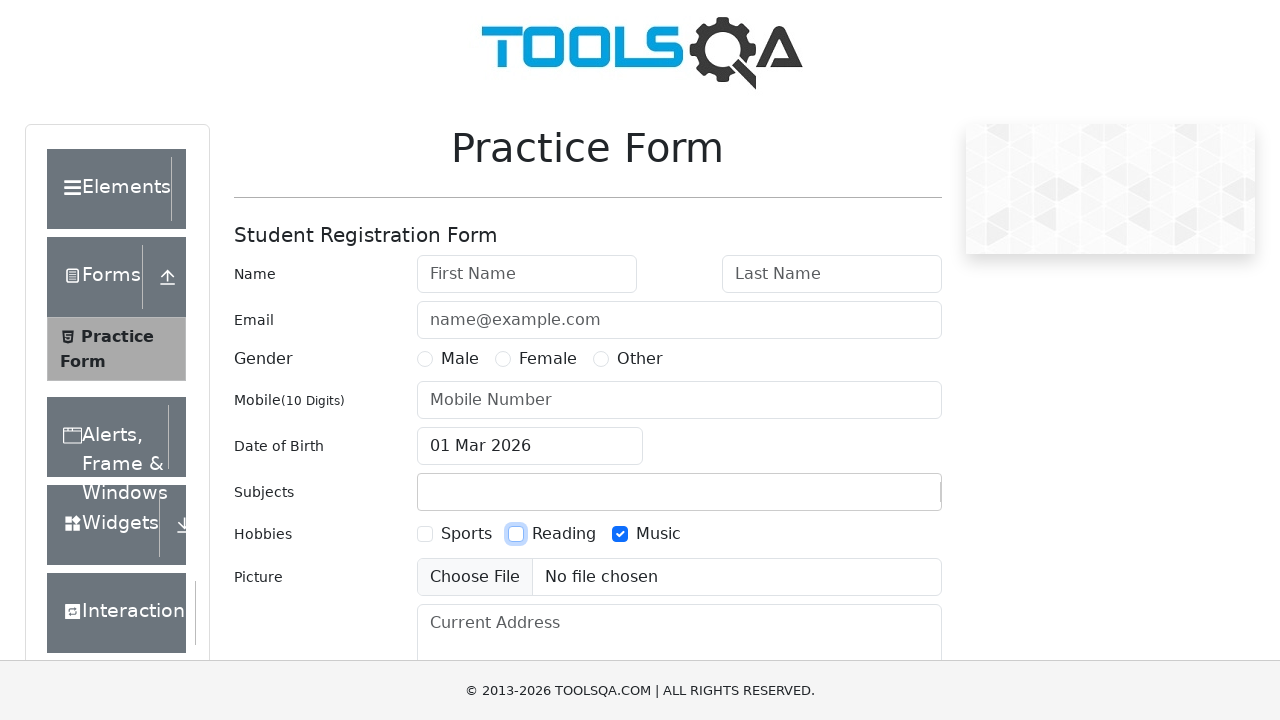

Unchecked Music checkbox using locator() + uncheck() at (658, 534) on text=Music
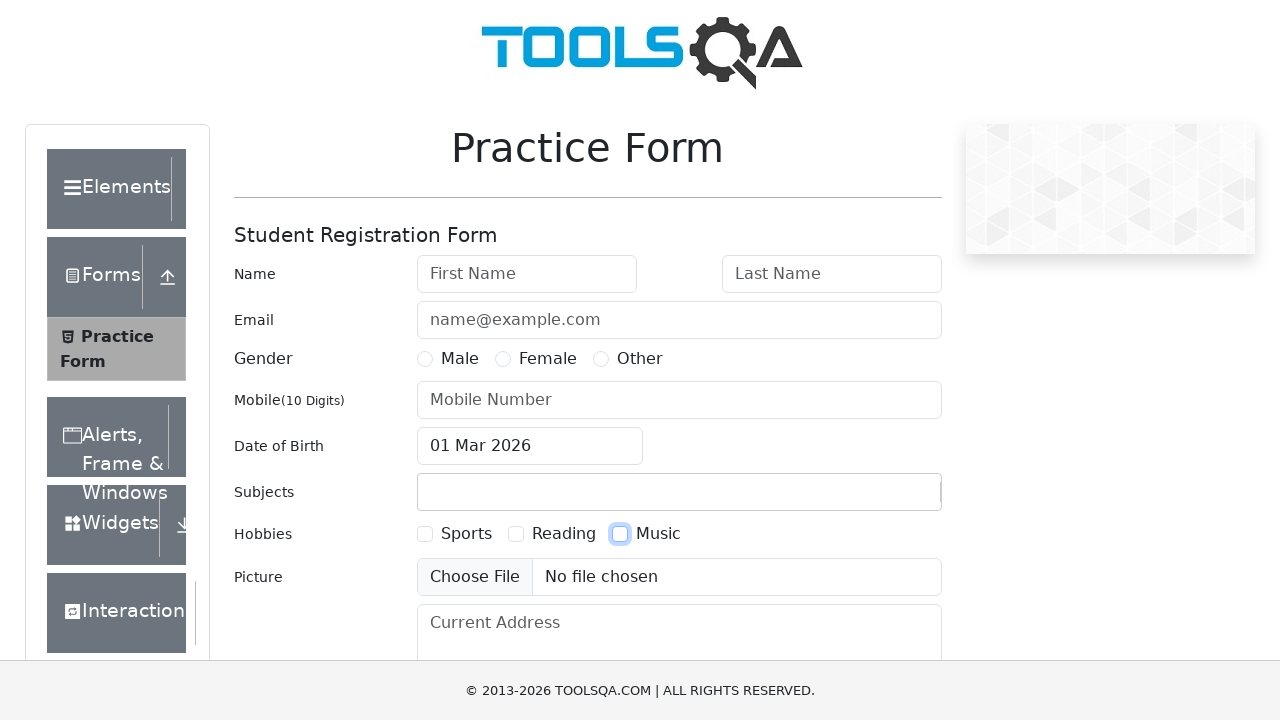

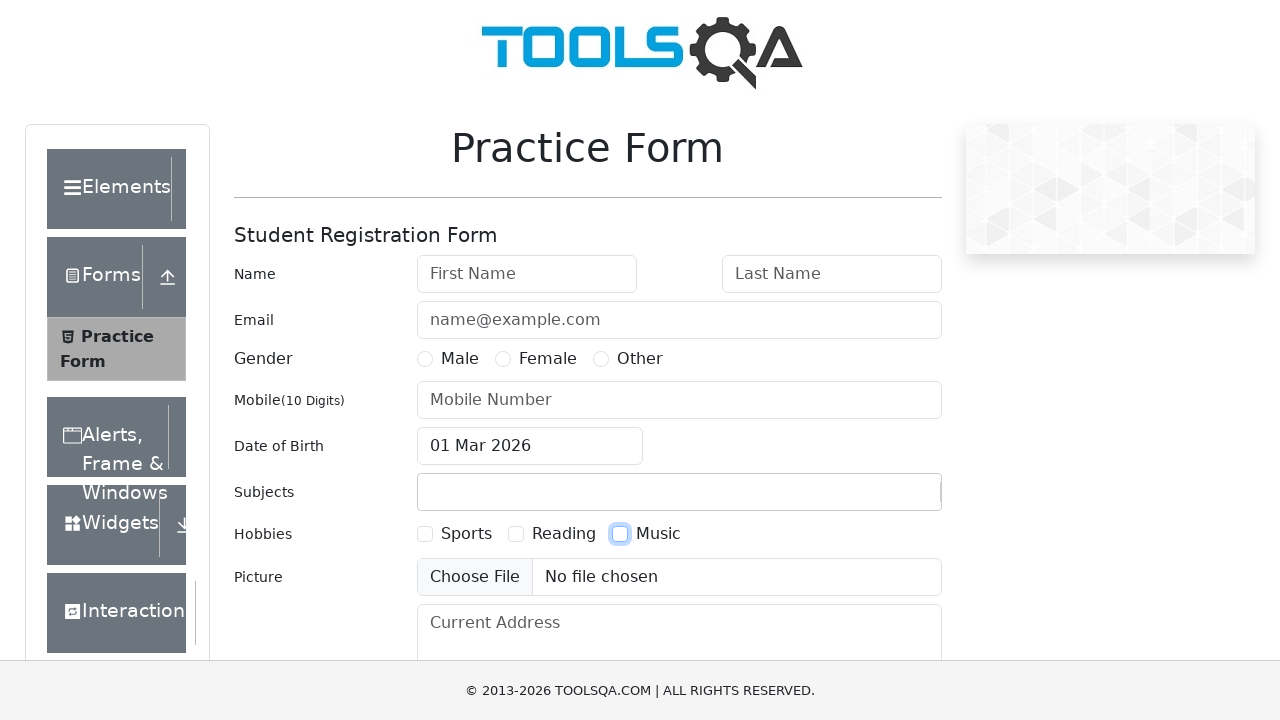